Tests the "New Collection" header navigation link by clicking it and verifying the page title changes correctly

Starting URL: https://www.leomax.ru/

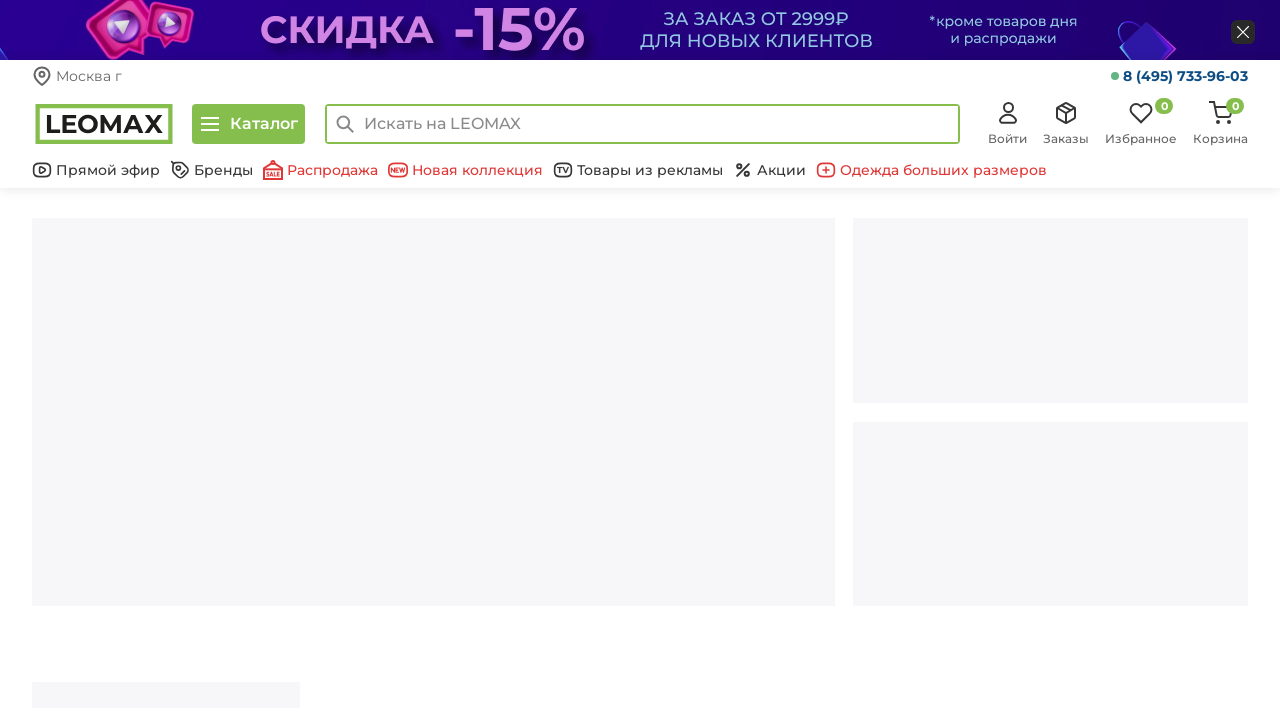

Clicked 'New Collection' header navigation link at (320, 170) on a.bottom-header__link.bottom-header__link-liquidation
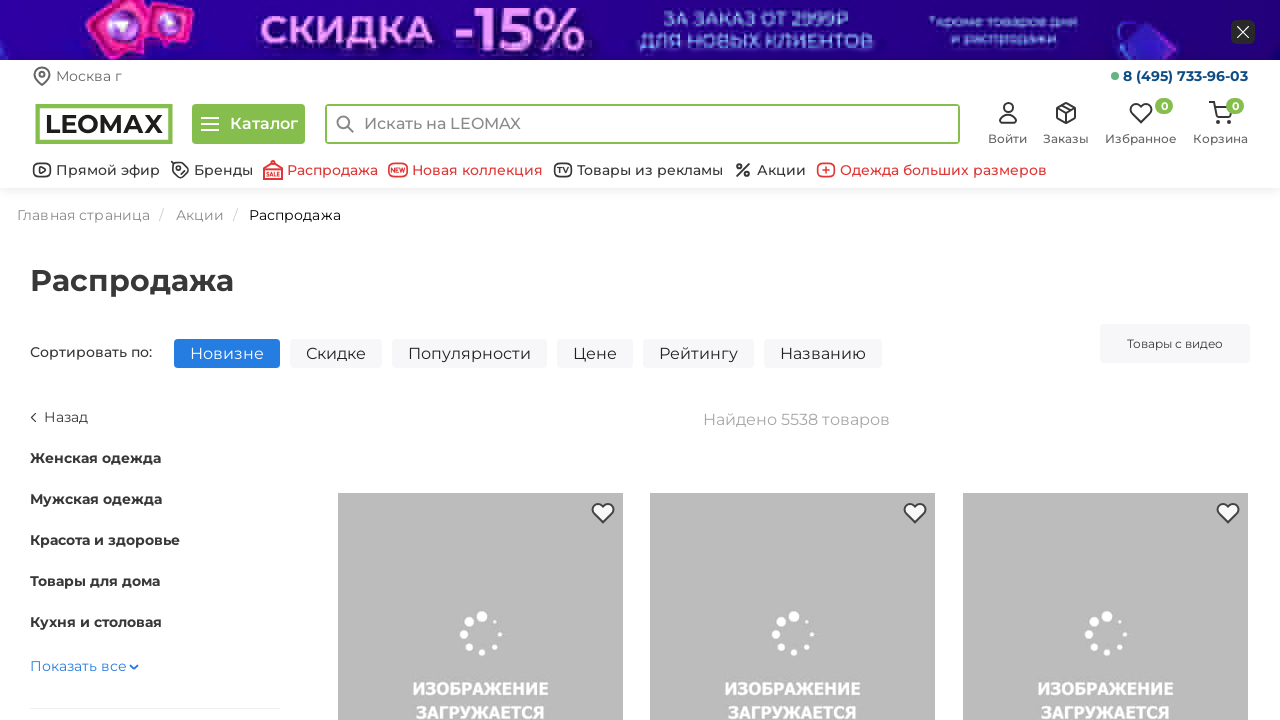

Page loaded and DOM content ready
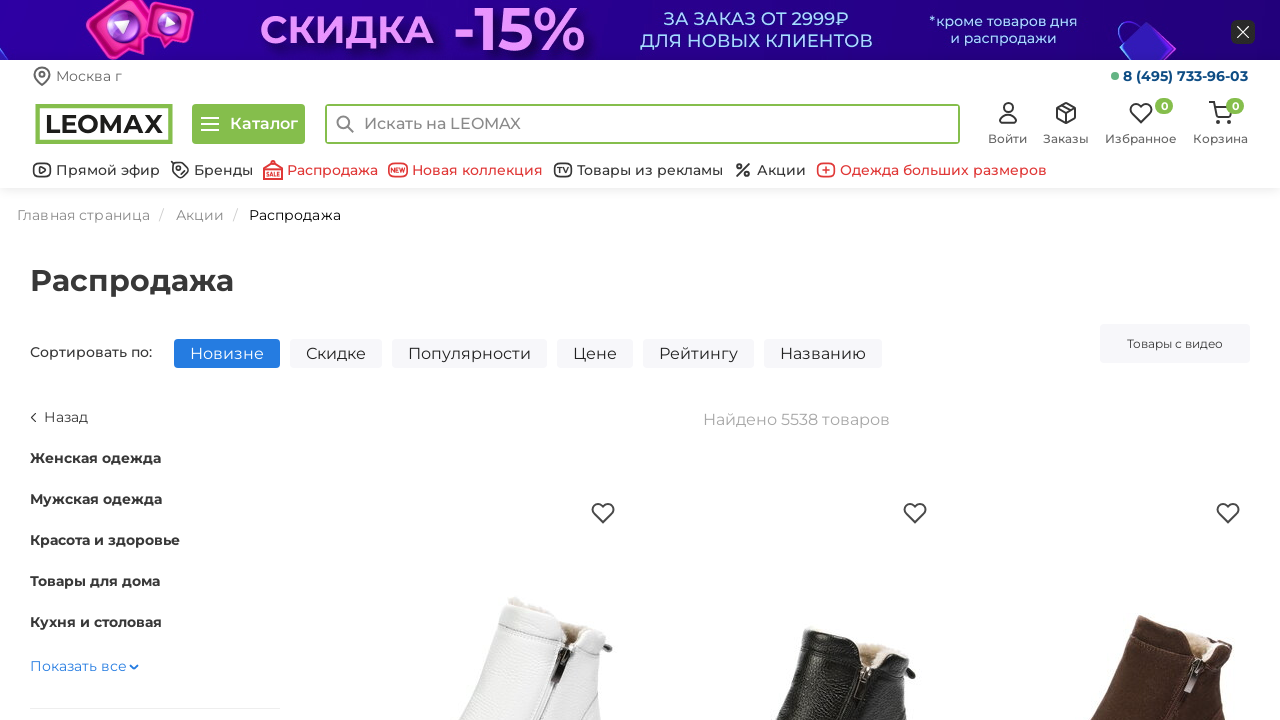

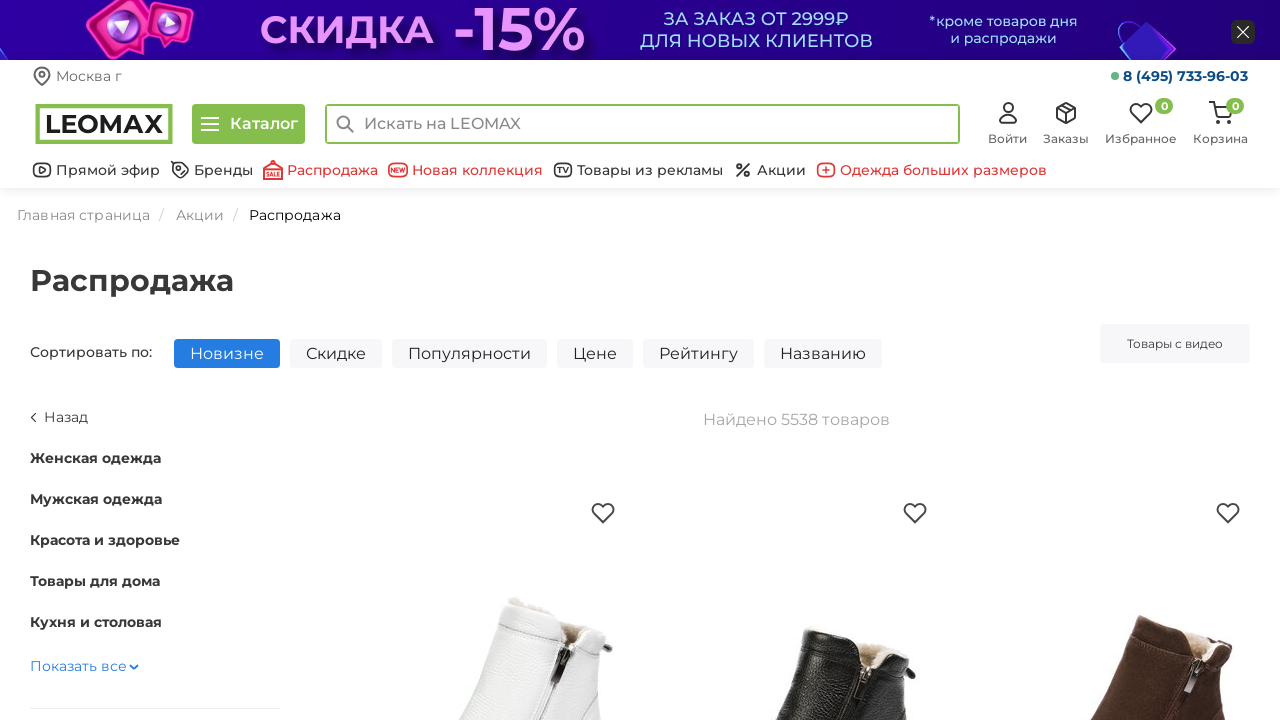